Tests adding todo items to the list by filling the input and pressing Enter, verifying items appear in the list

Starting URL: https://demo.playwright.dev/todomvc

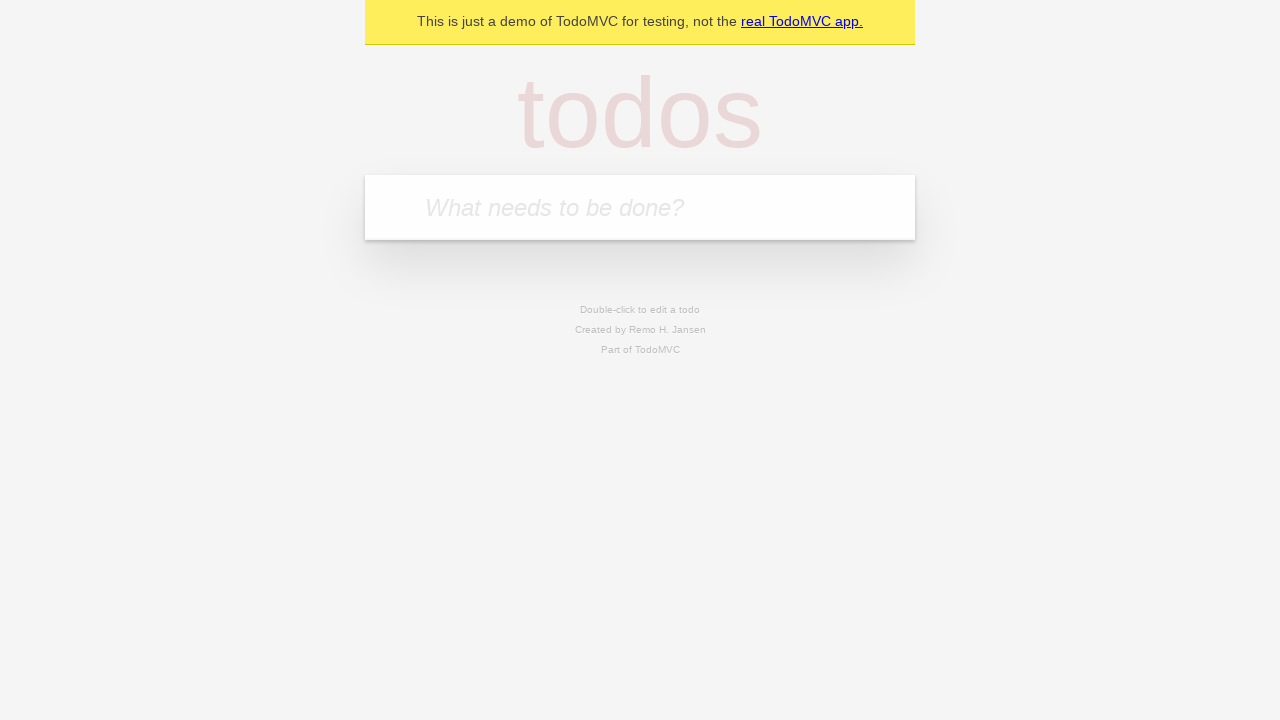

Located the todo input field with placeholder 'What needs to be done?'
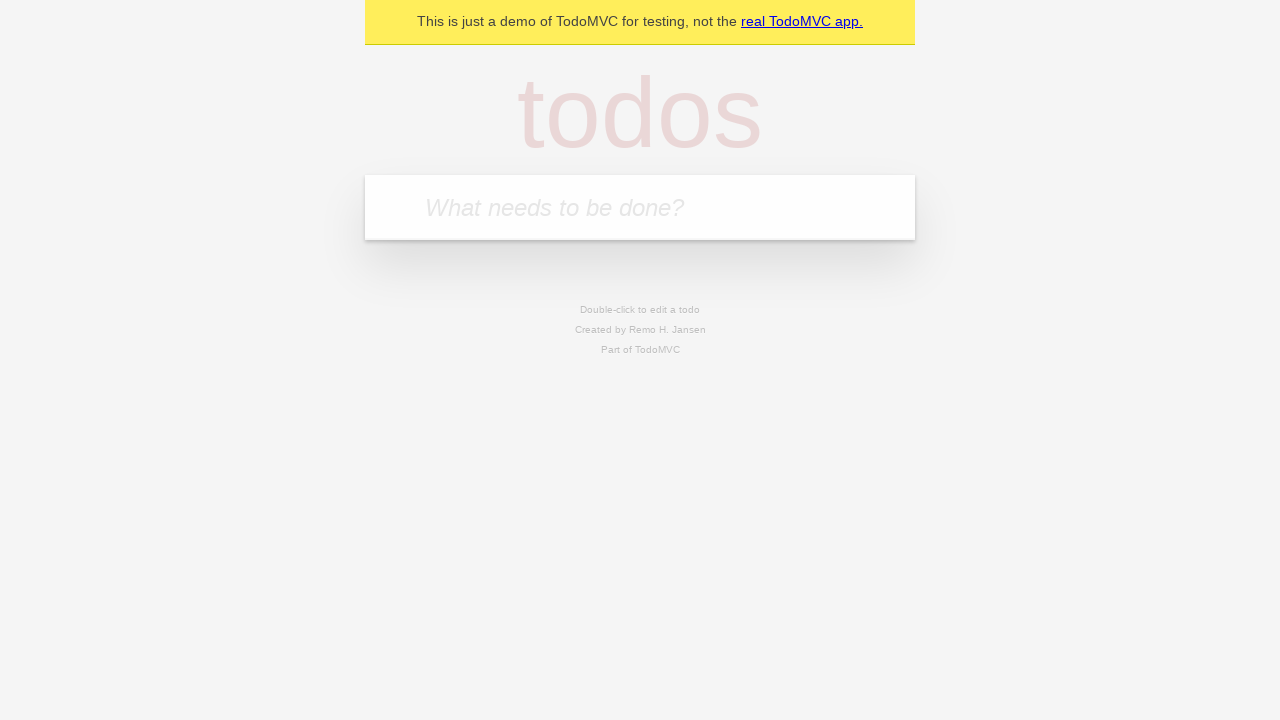

Filled input with first todo item 'buy some cheese' on internal:attr=[placeholder="What needs to be done?"i]
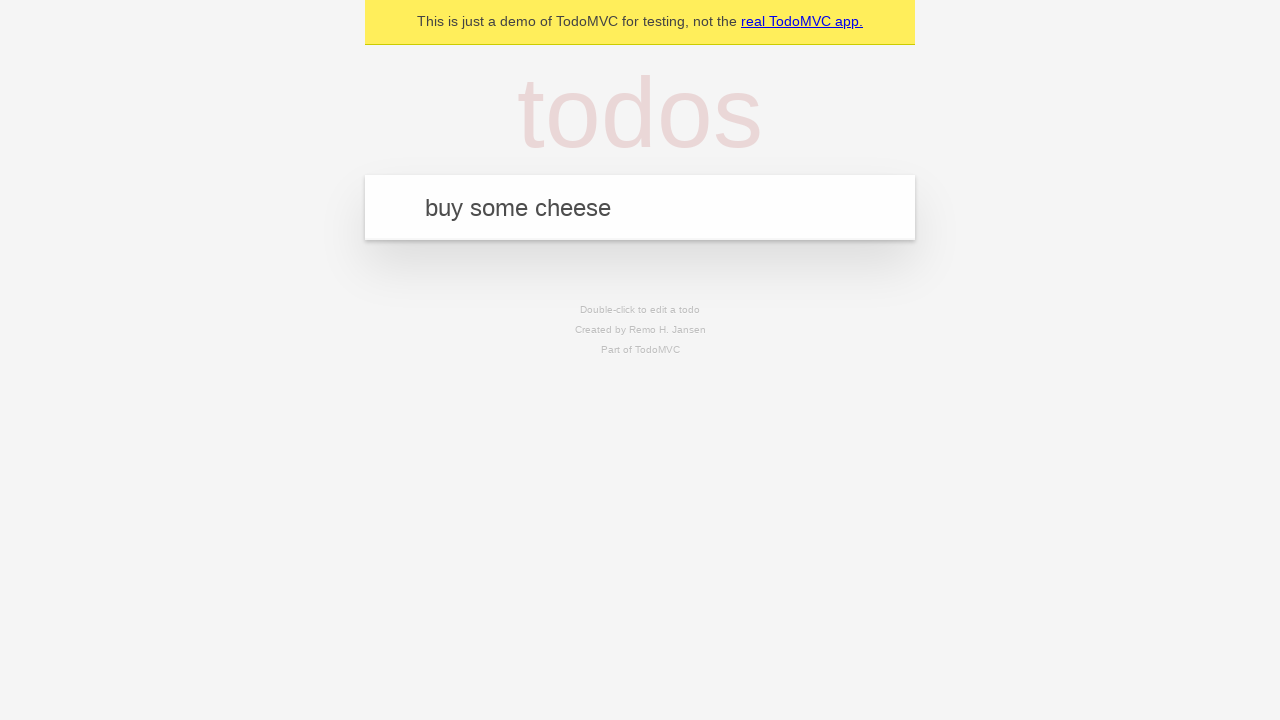

Pressed Enter to add first todo item on internal:attr=[placeholder="What needs to be done?"i]
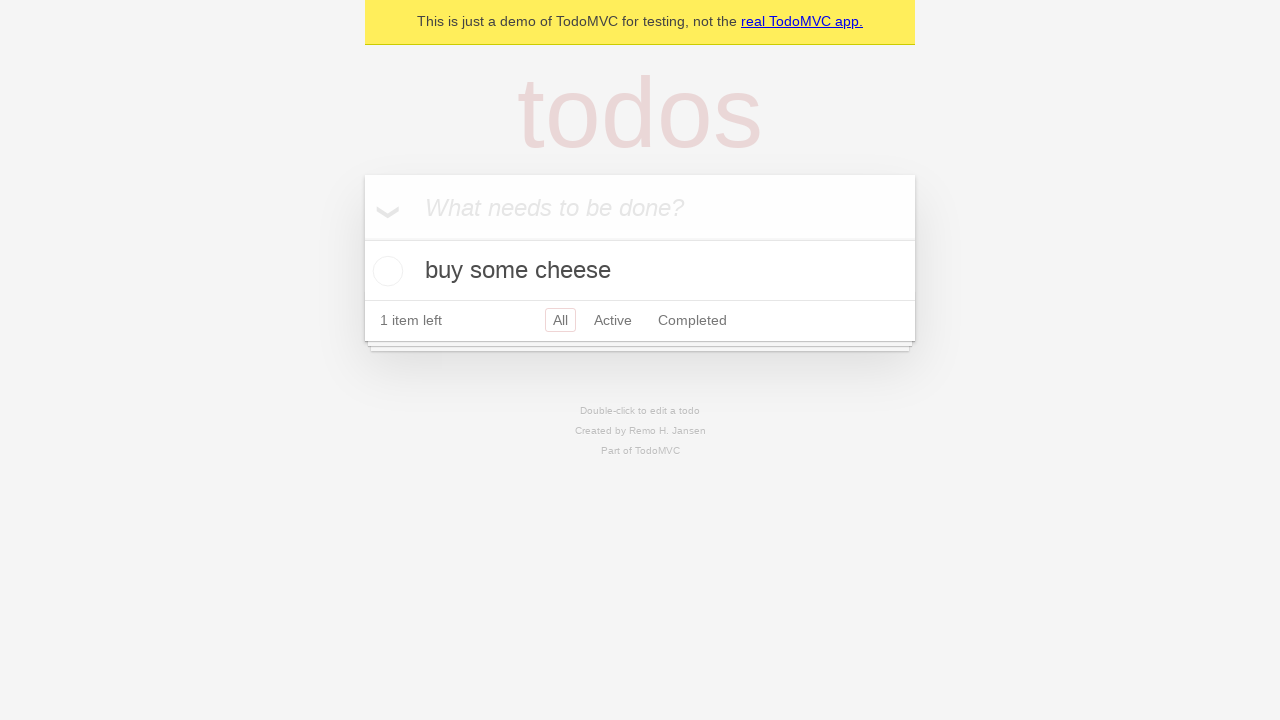

Verified first todo item appeared in the list
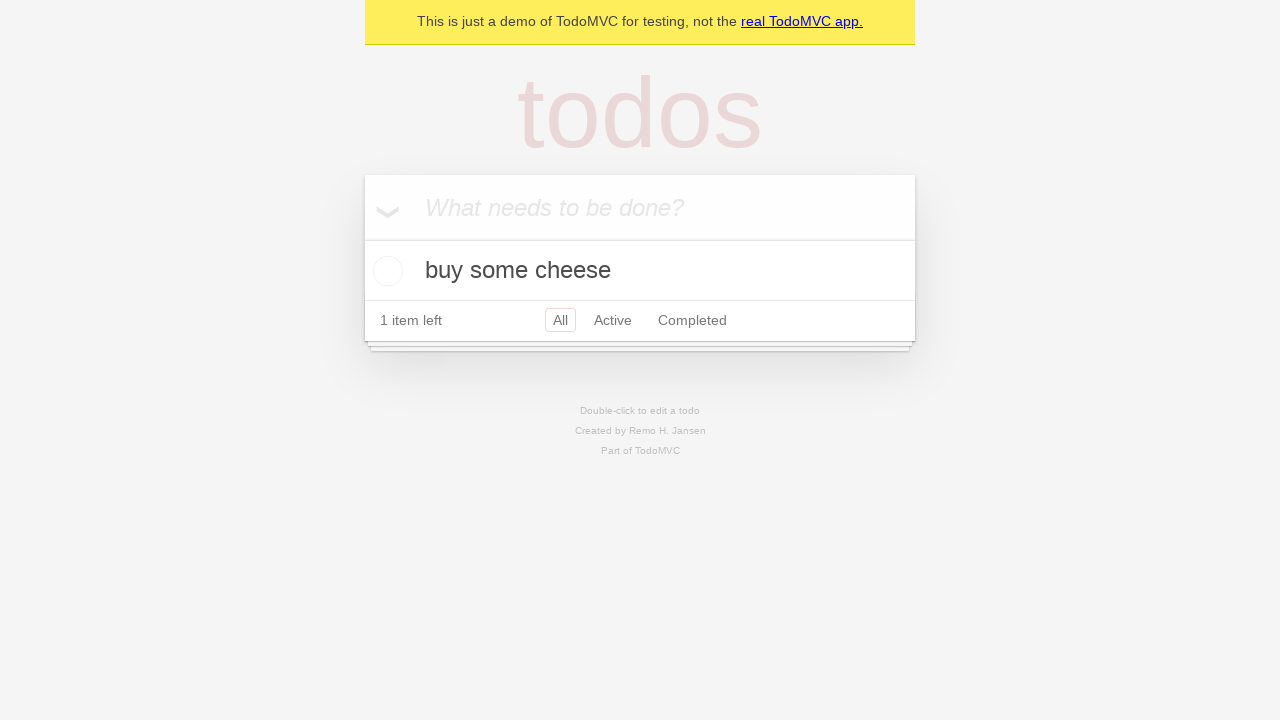

Filled input with second todo item 'feed the cat' on internal:attr=[placeholder="What needs to be done?"i]
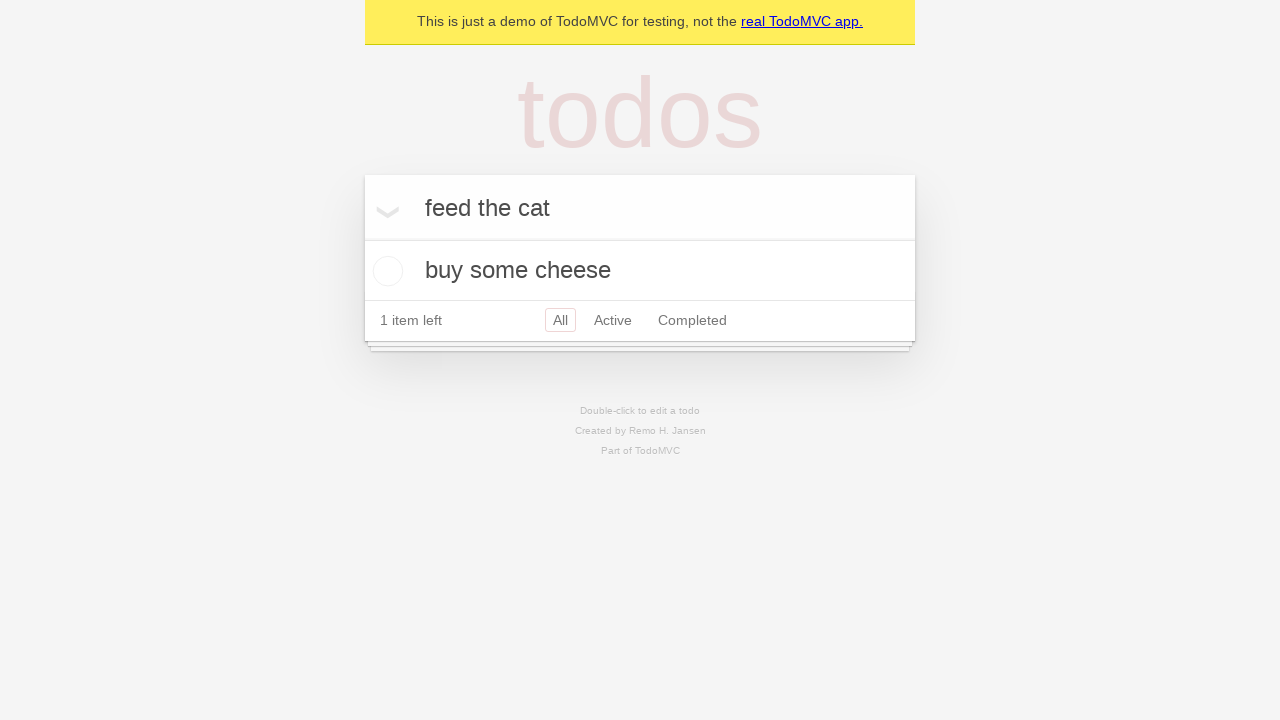

Pressed Enter to add second todo item on internal:attr=[placeholder="What needs to be done?"i]
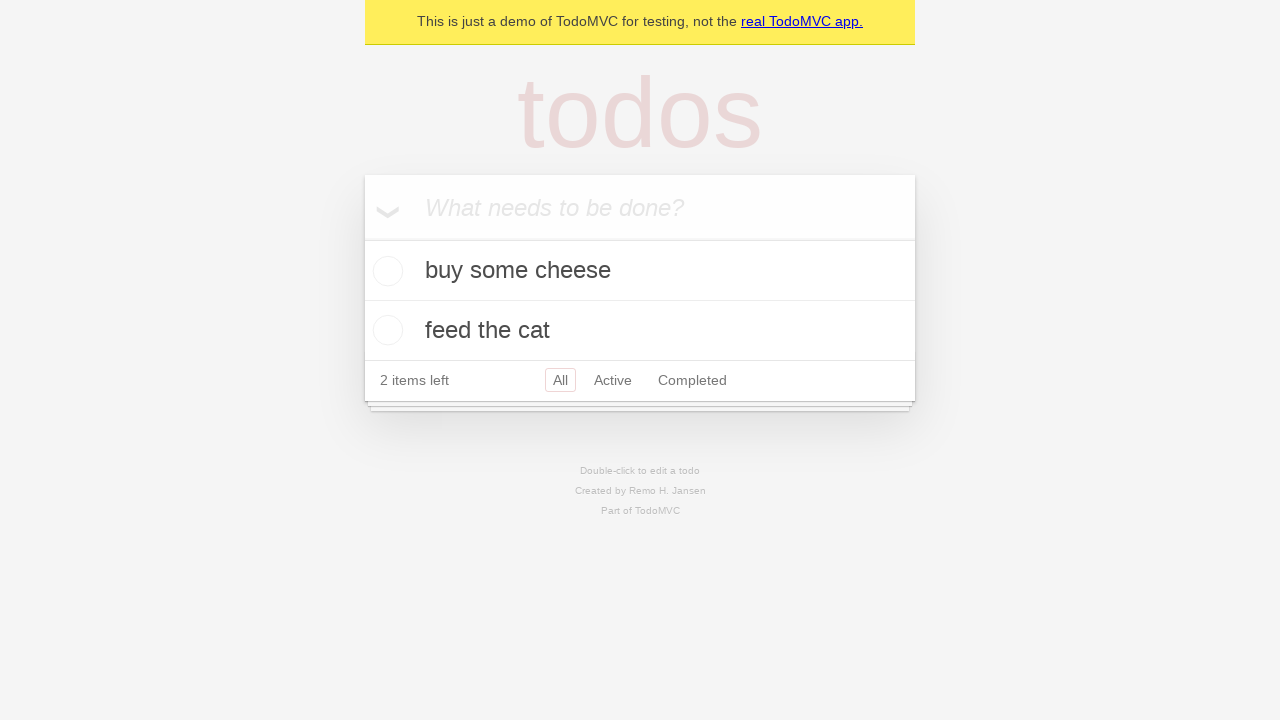

Verified both todo items are displayed in the list
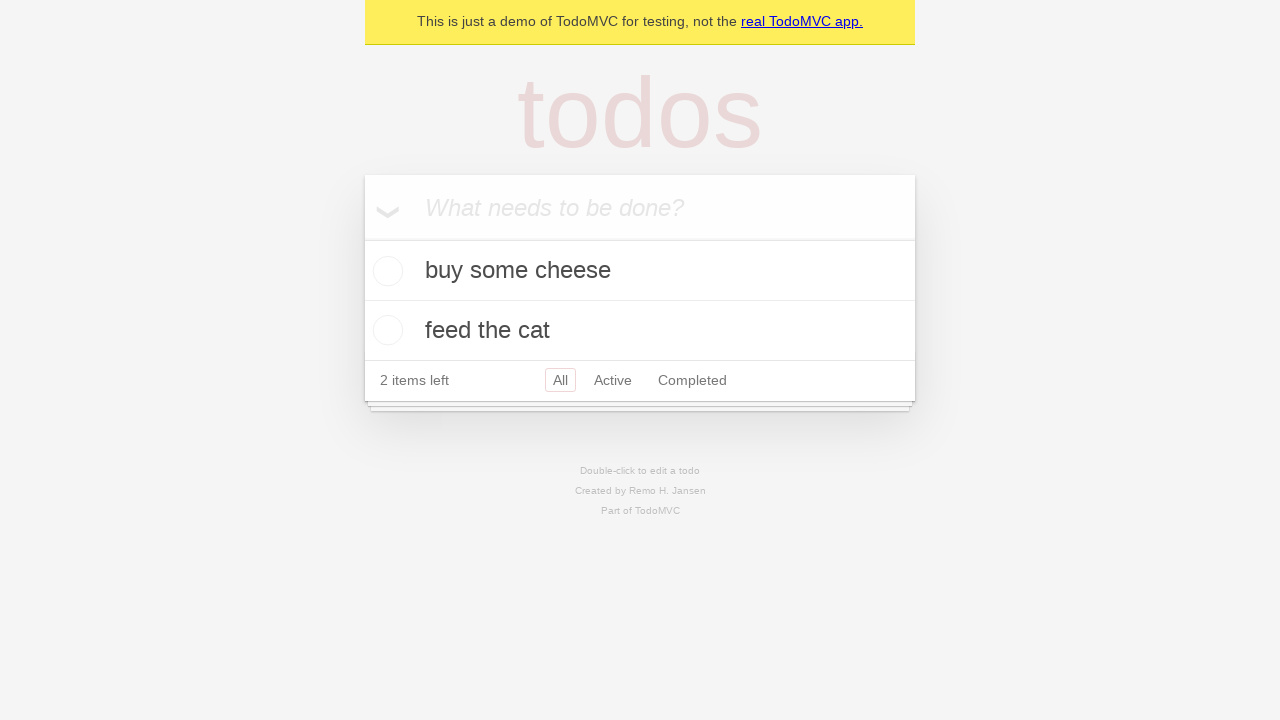

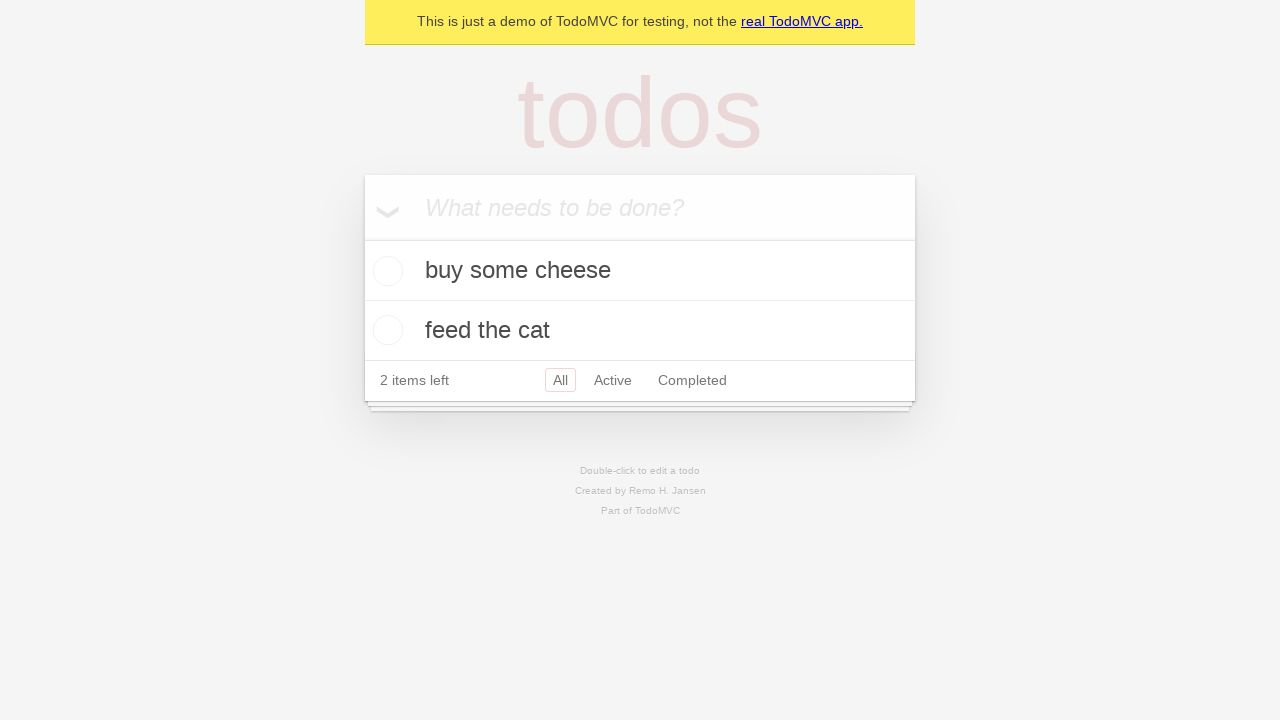